Navigates to a Shopify form page and retrieves the placeholder text from the first name input field

Starting URL: http://webapps.tekstac.com/Shopify/

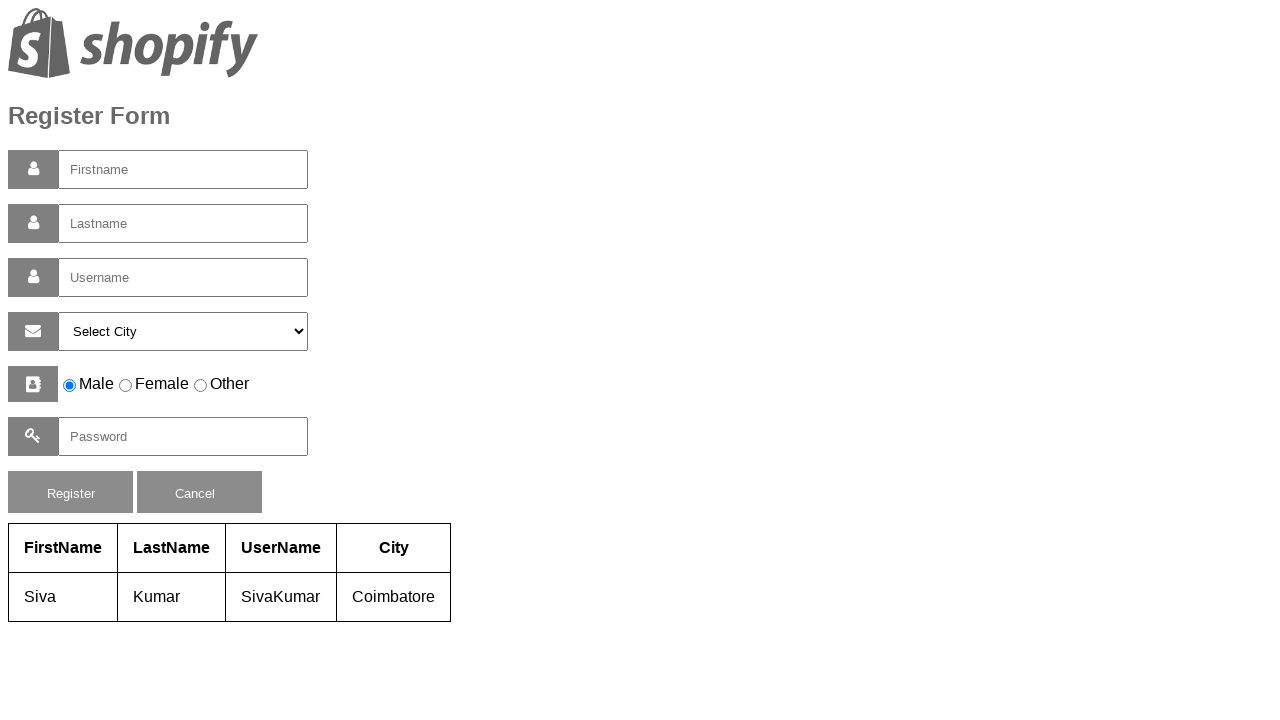

Navigated to Shopify form page
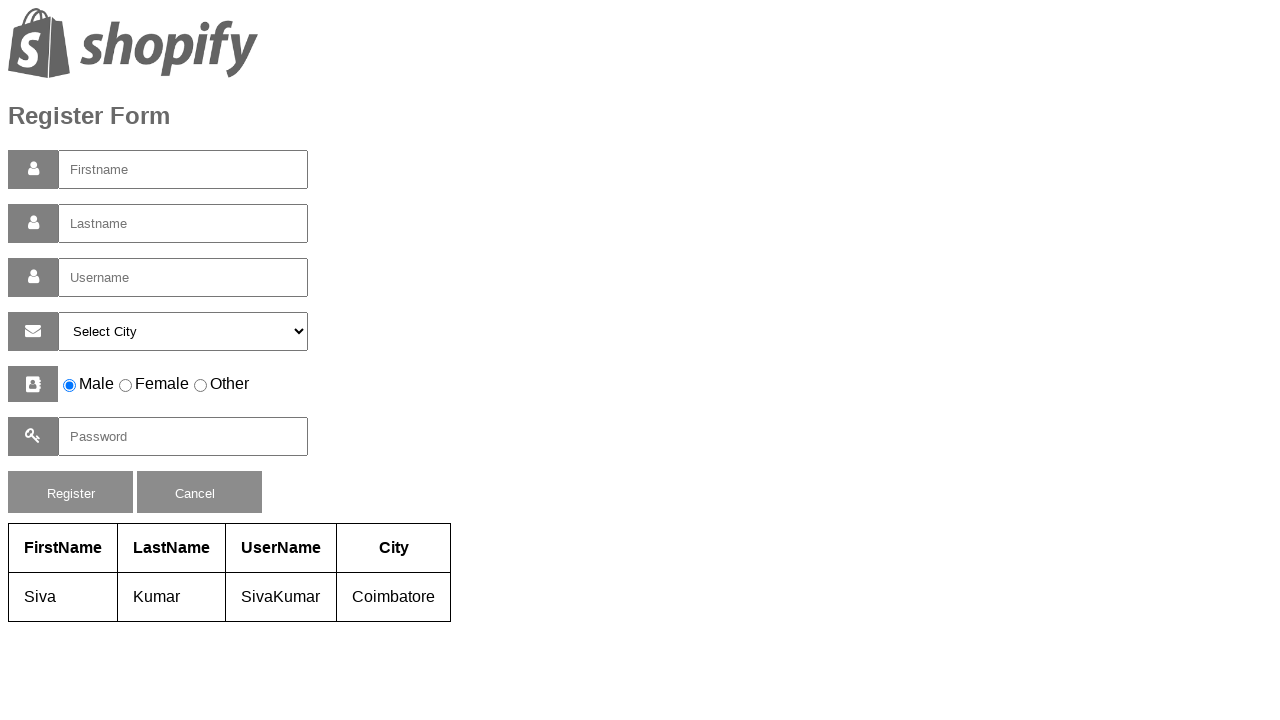

Retrieved placeholder text from first name input field
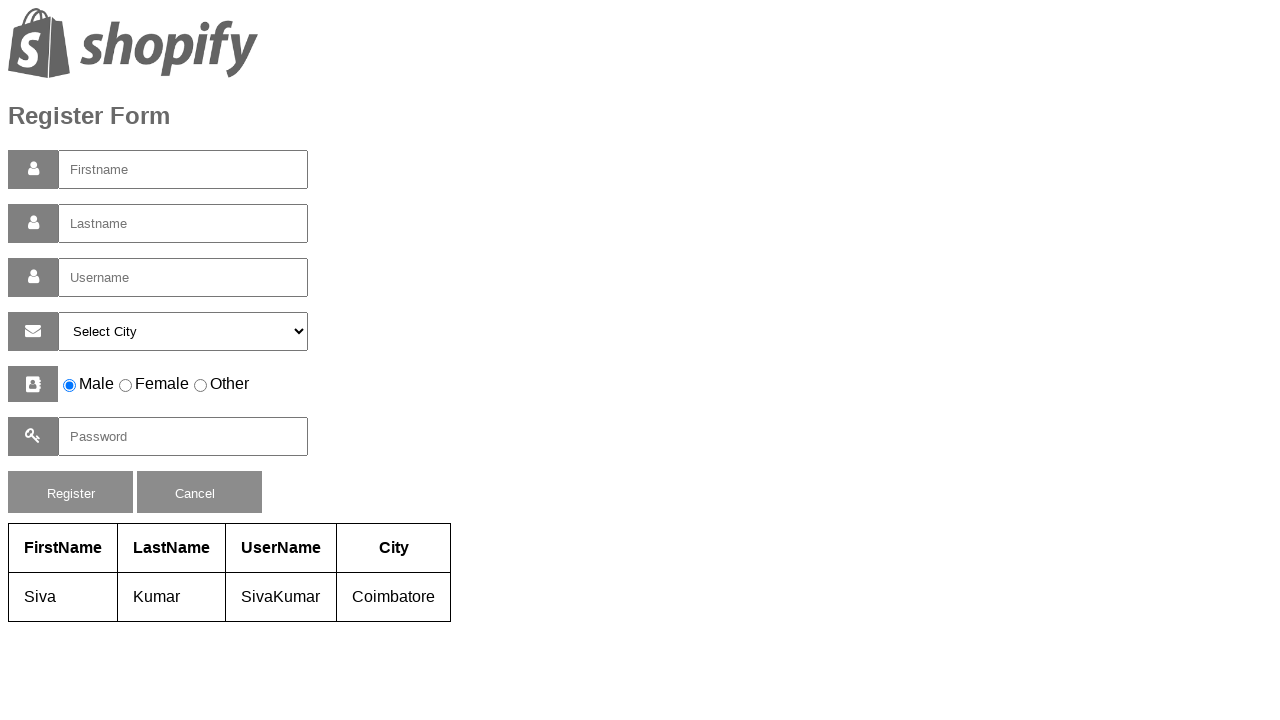

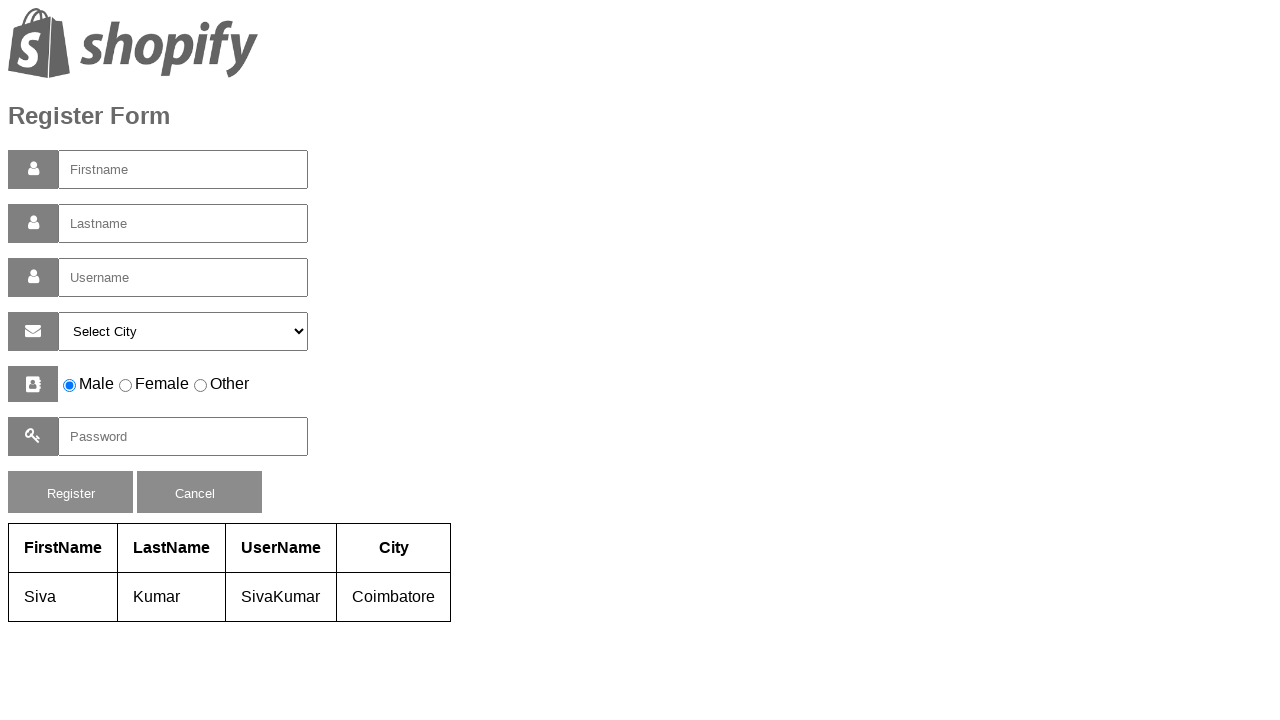